Tests that product description is displayed after clicking on a product

Starting URL: http://practice.automationtesting.in/

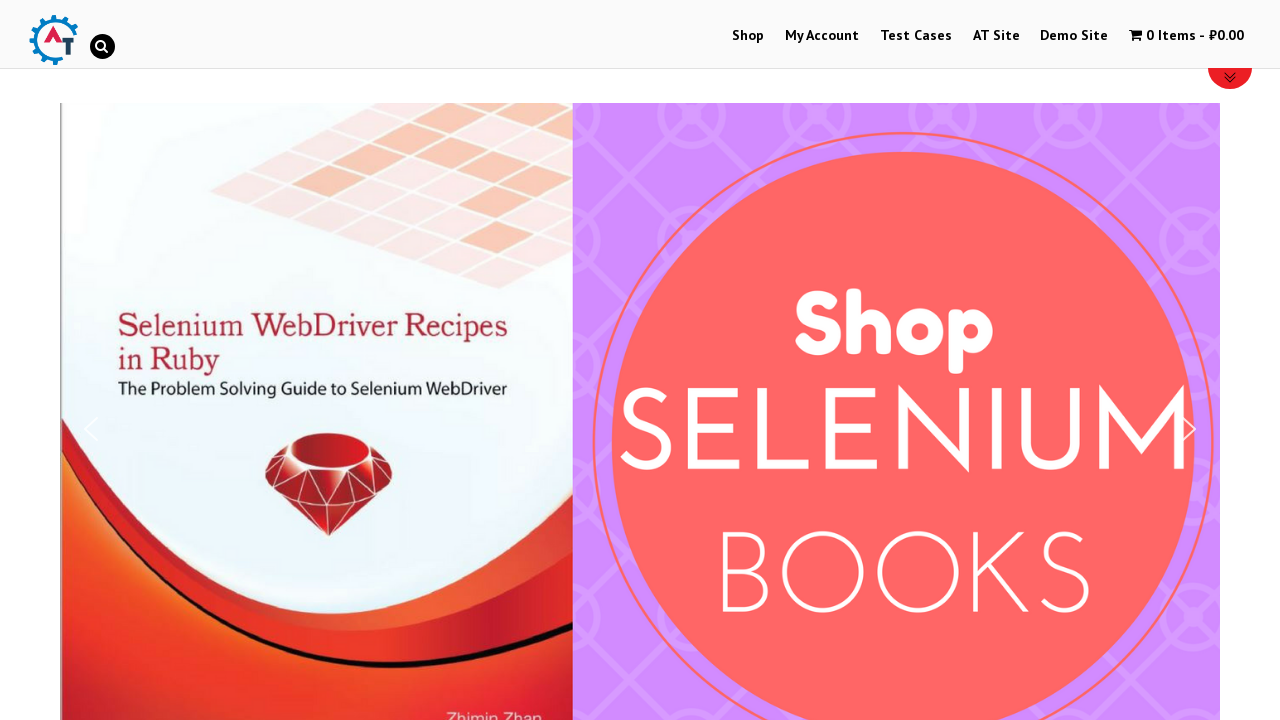

Clicked Shop menu link at (748, 36) on a:text('Shop')
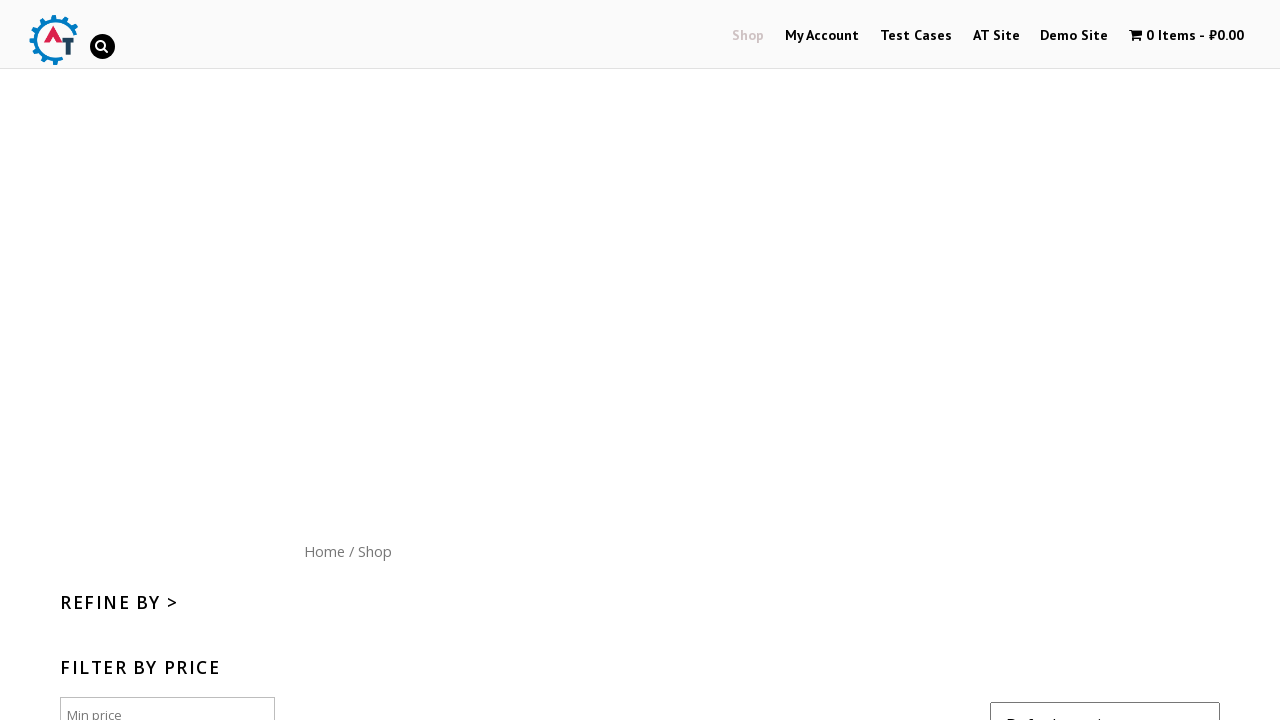

Clicked Home menu button at (324, 551) on a:text('Home')
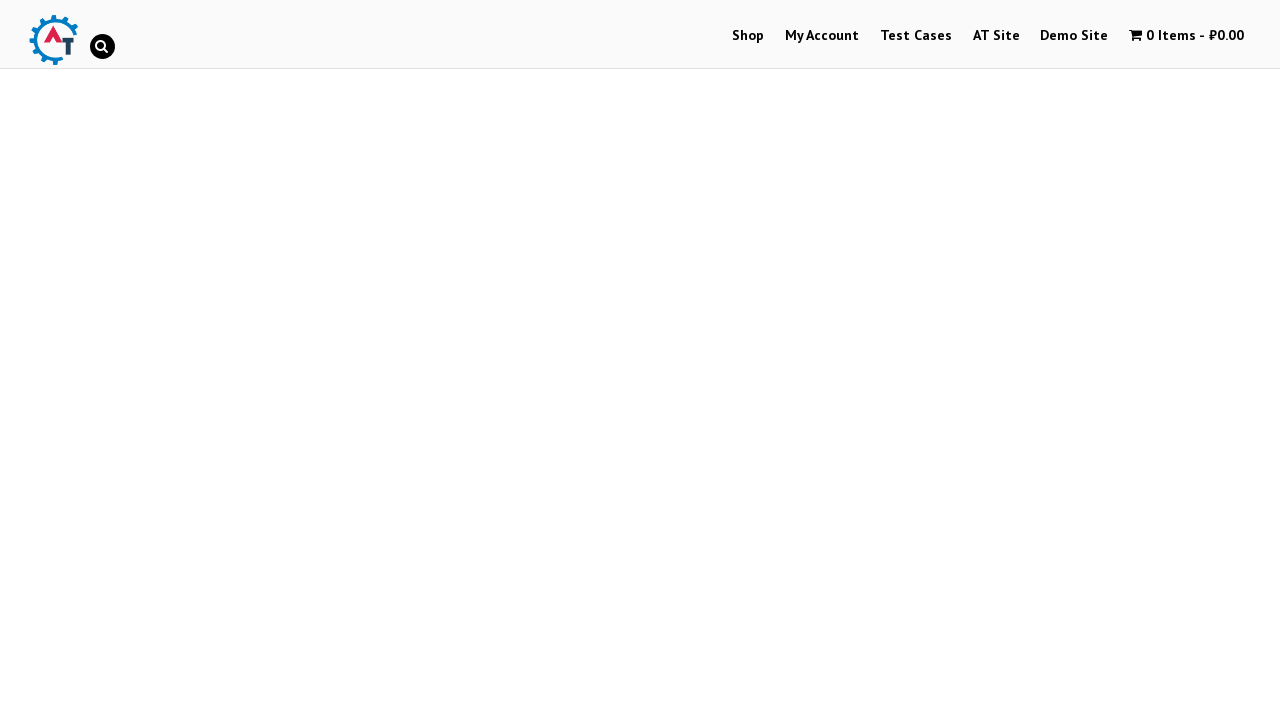

Clicked Selenium Ruby product image at (241, 361) on img[title='Selenium Ruby']
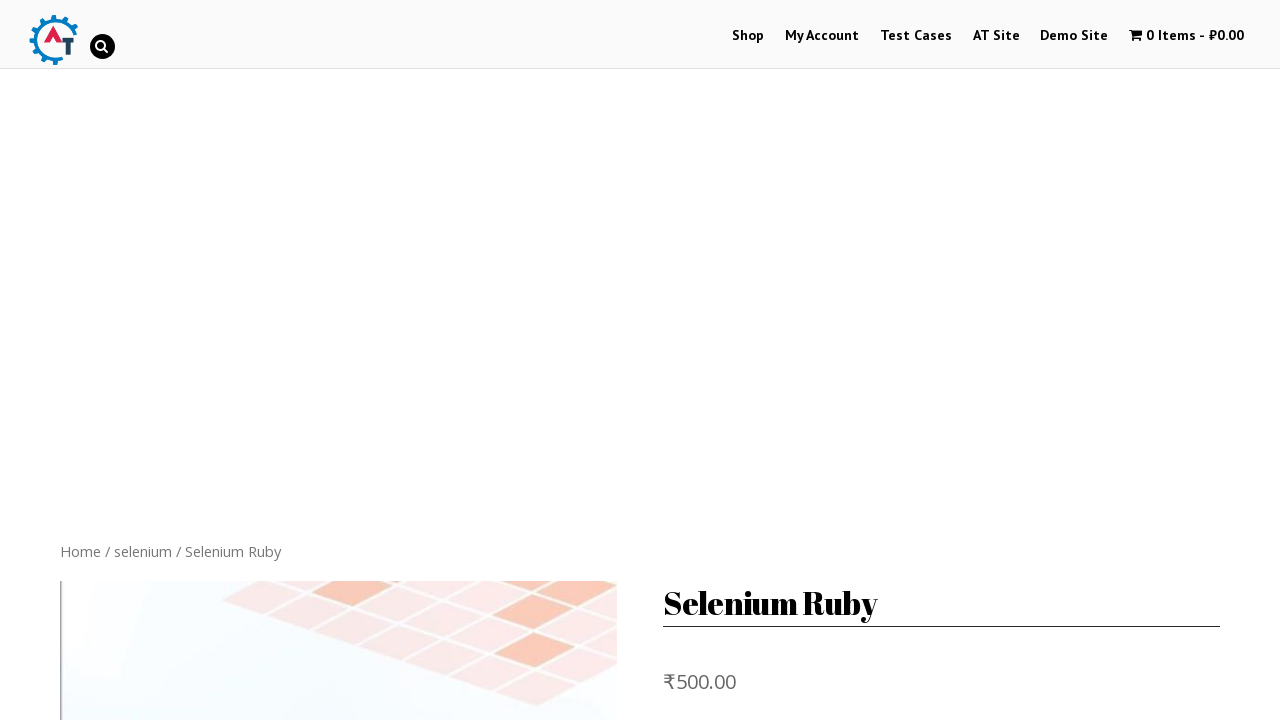

Scrolled down 450px to view product description
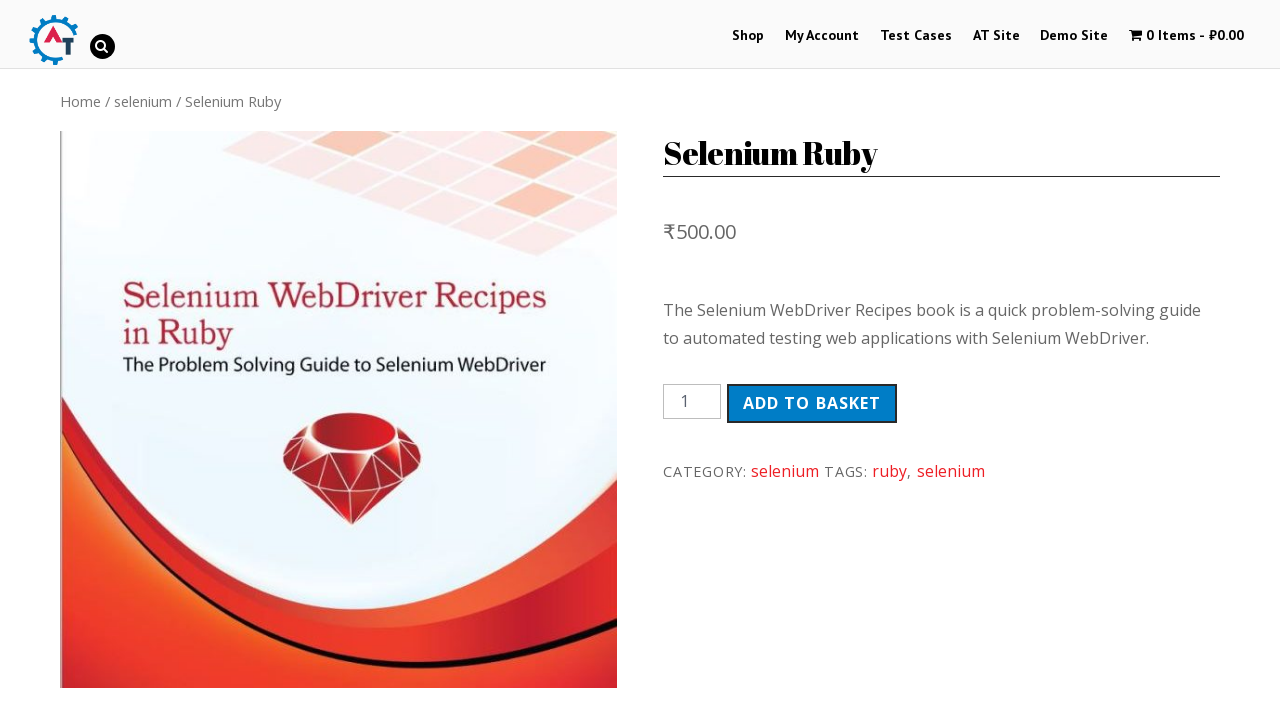

Verified product description is visible
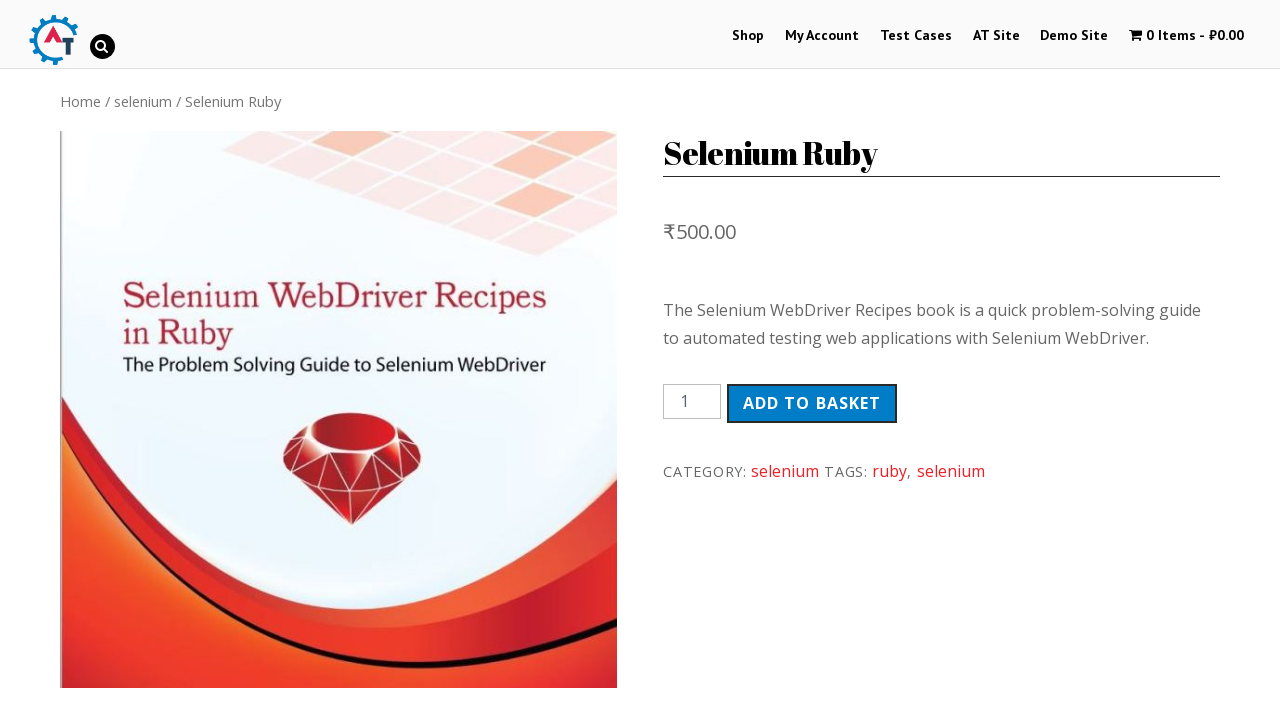

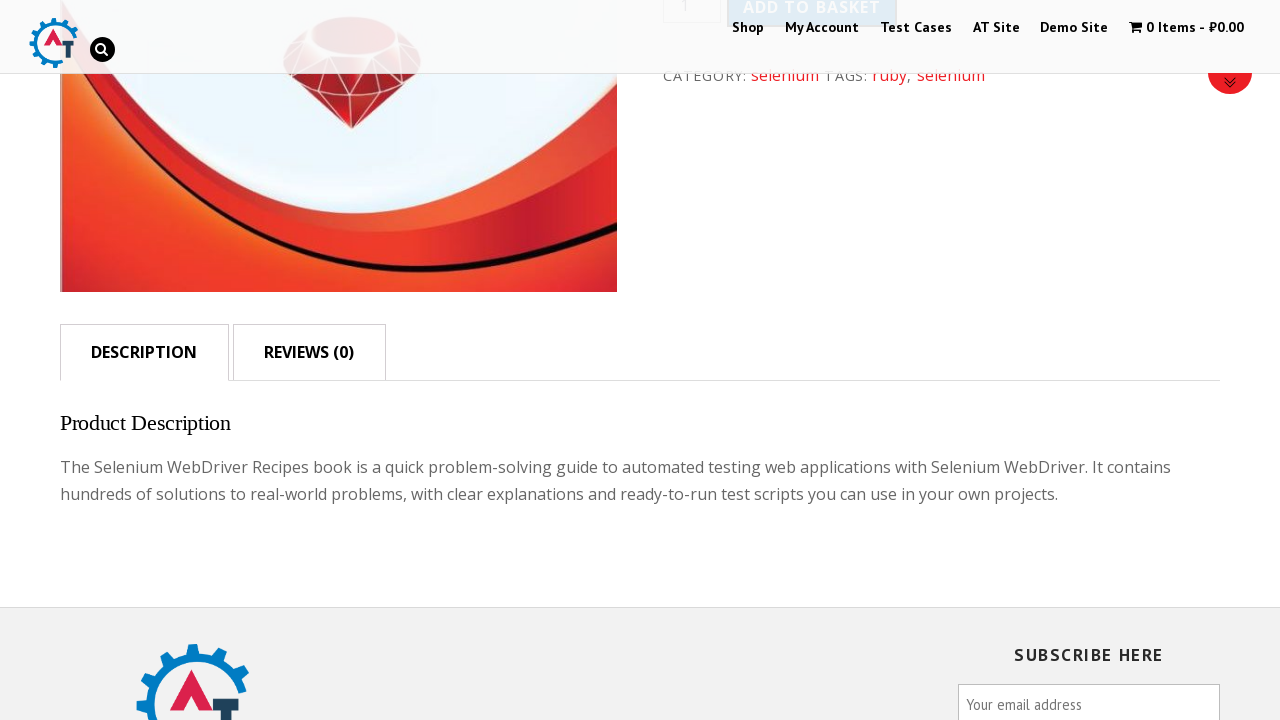